Tests drag and drop functionality on jQuery UI demo page by dragging an element onto a drop target and verifying the drop was successful

Starting URL: http://jqueryui.com/droppable

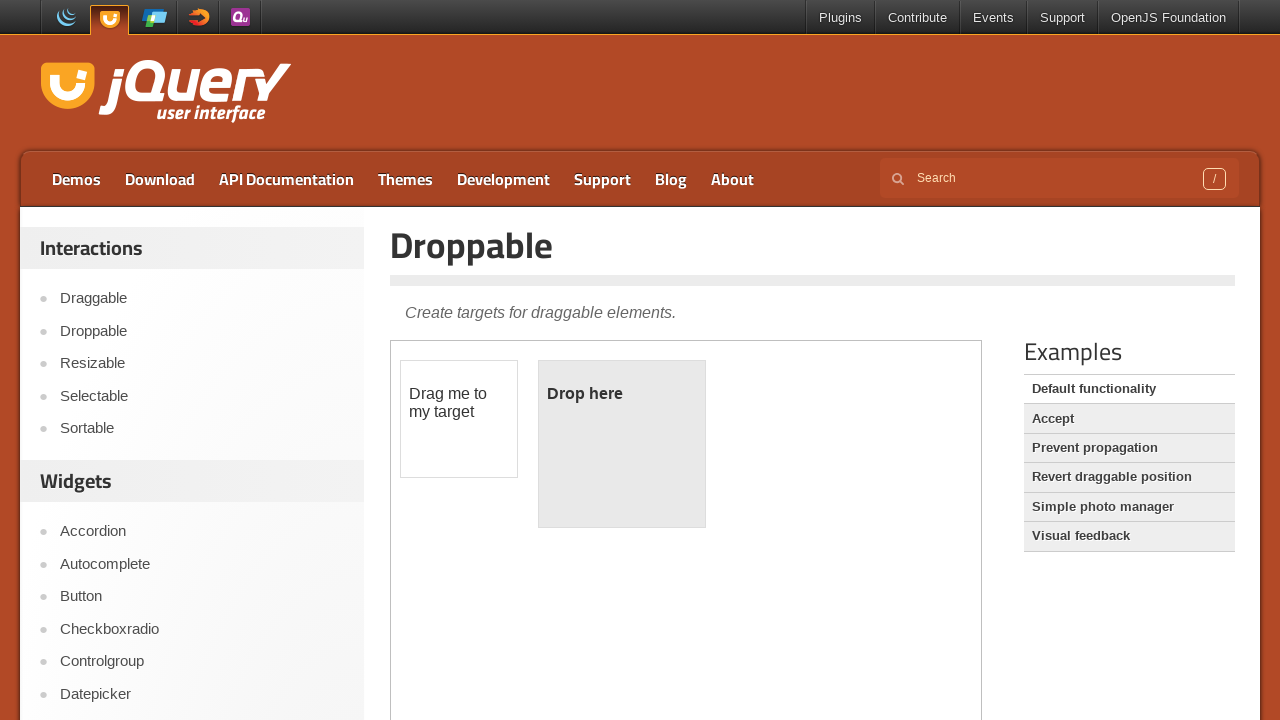

Located demo iframe
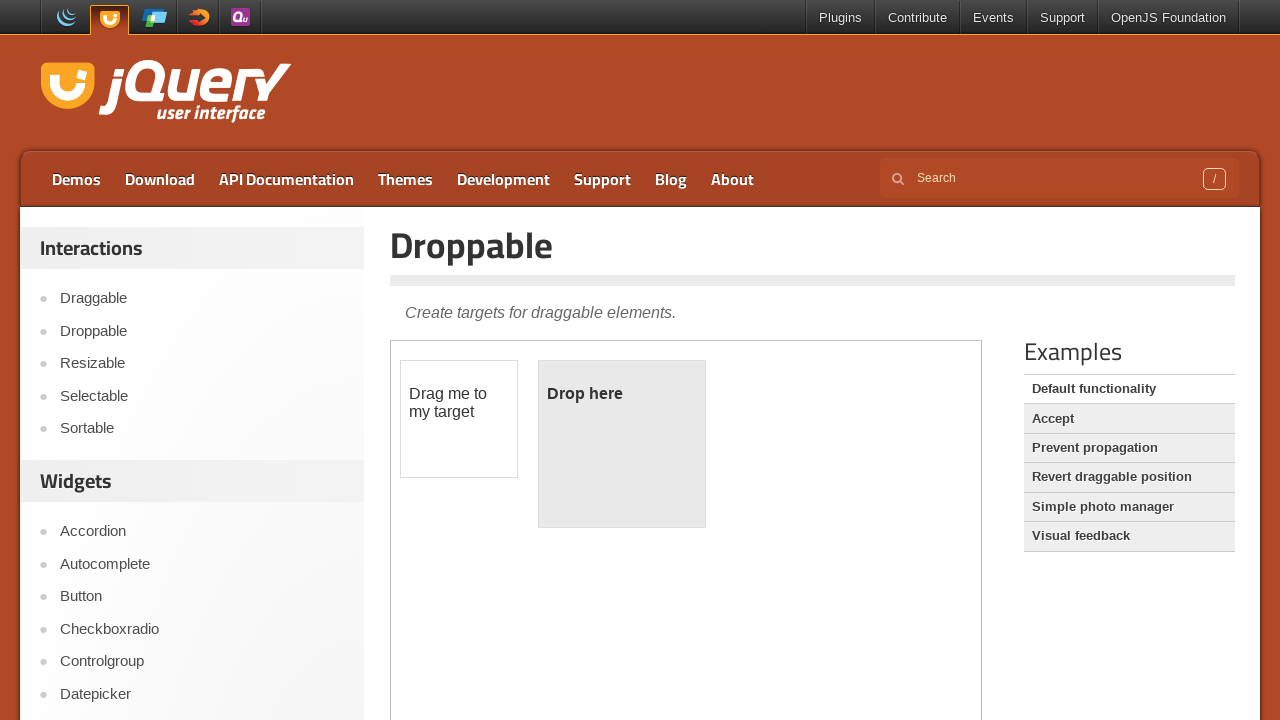

Located draggable element
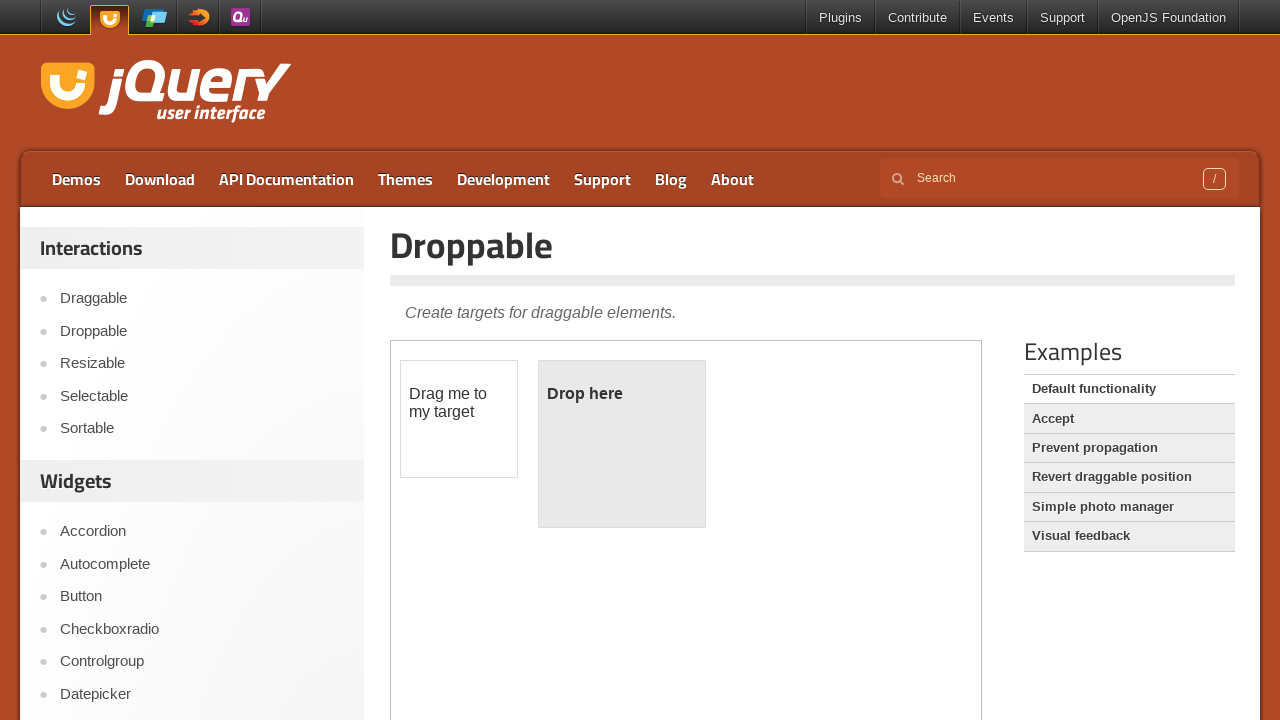

Located droppable element
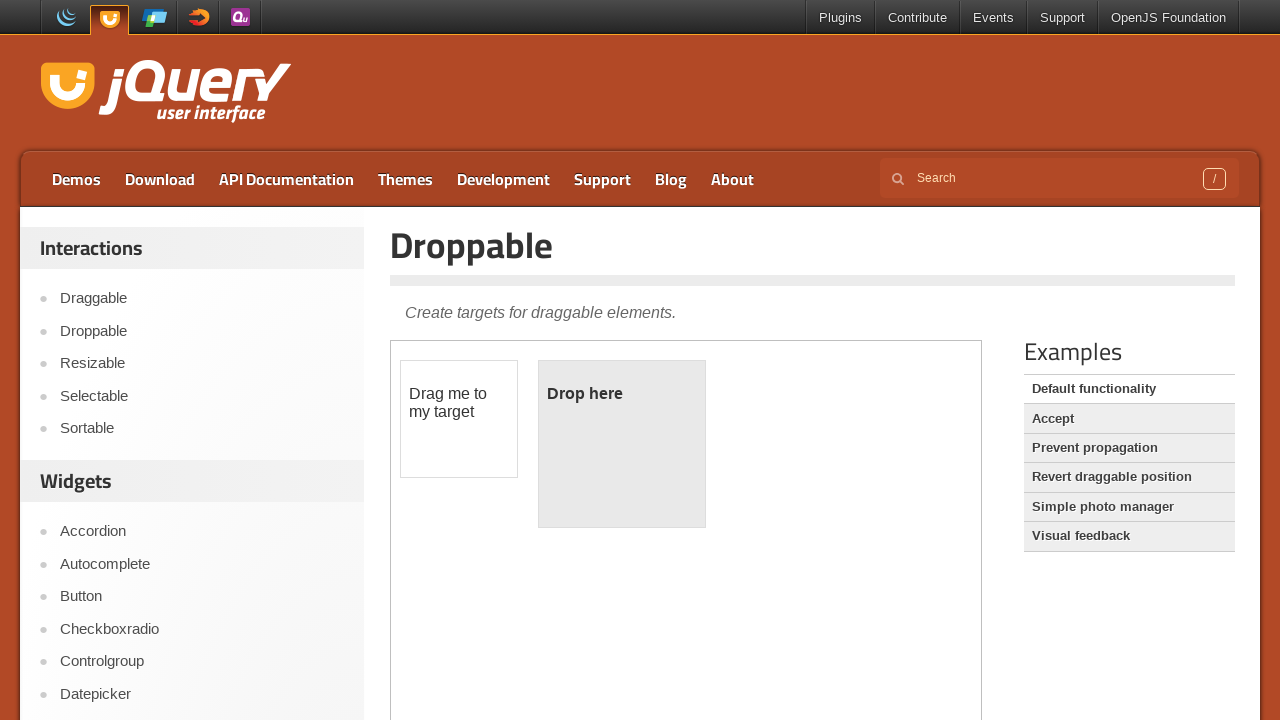

Dragged draggable element onto droppable target at (622, 444)
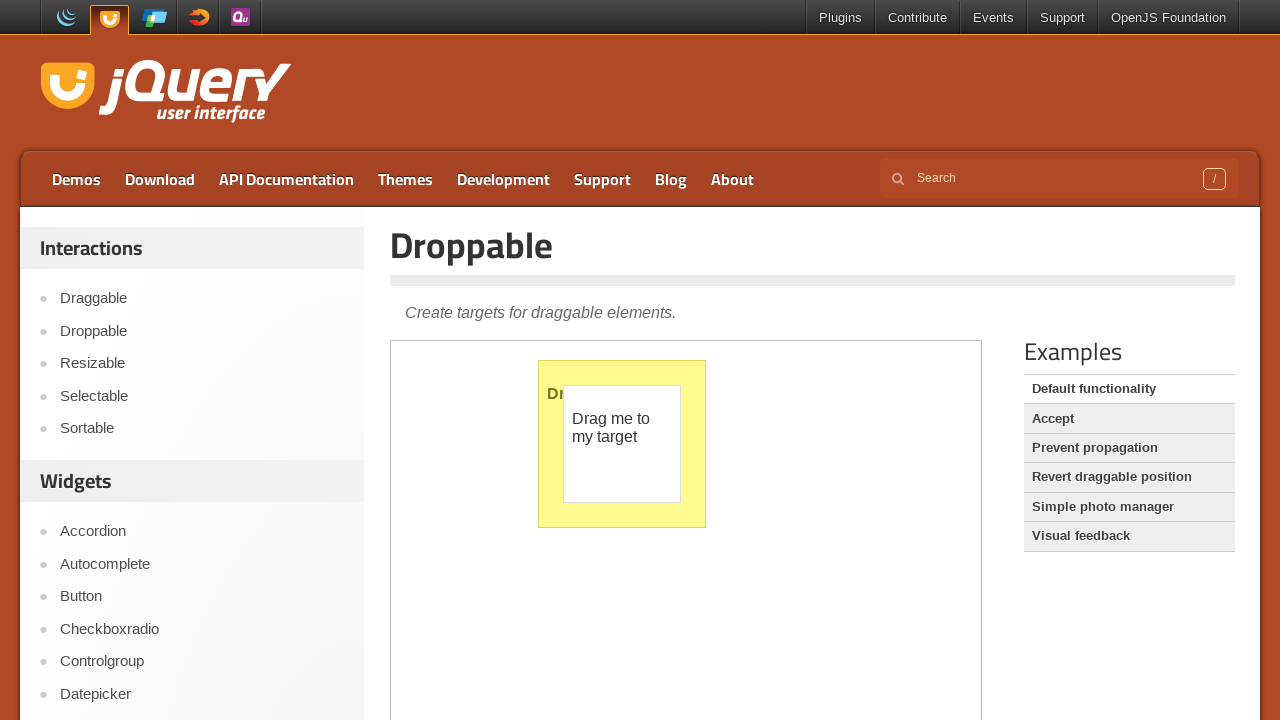

Verified droppable element text changed to 'Dropped!' - drag and drop successful
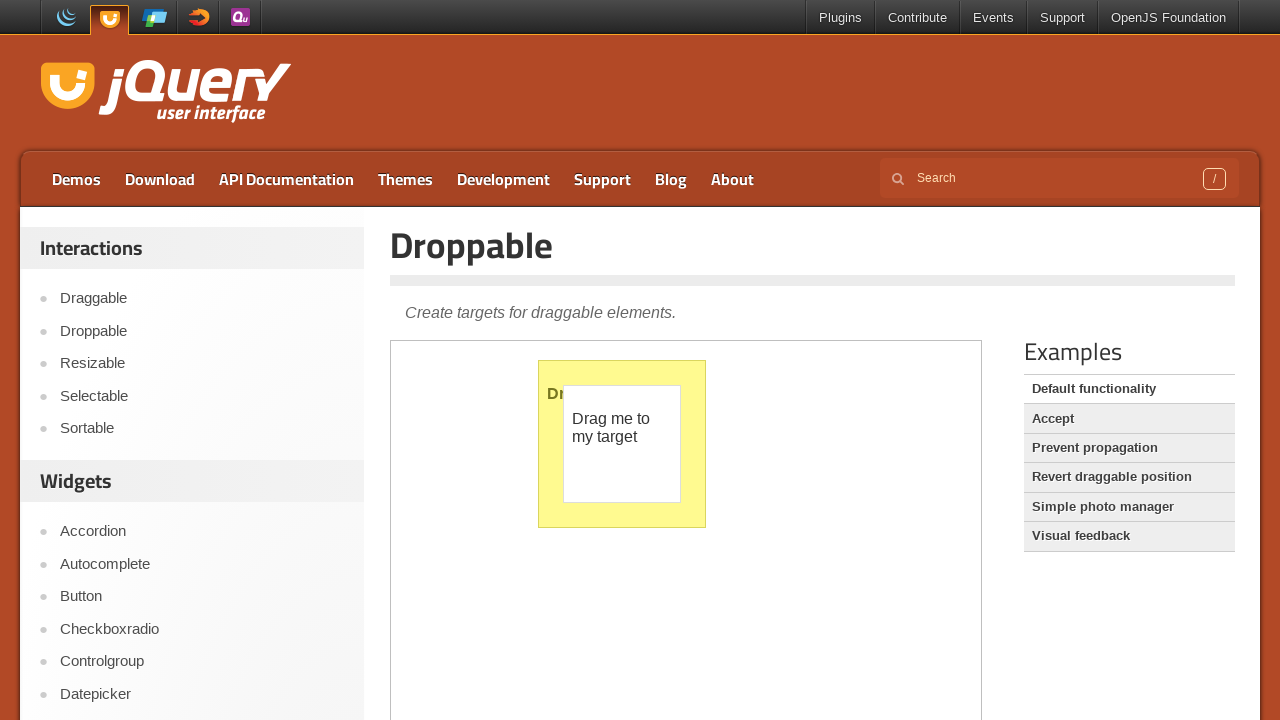

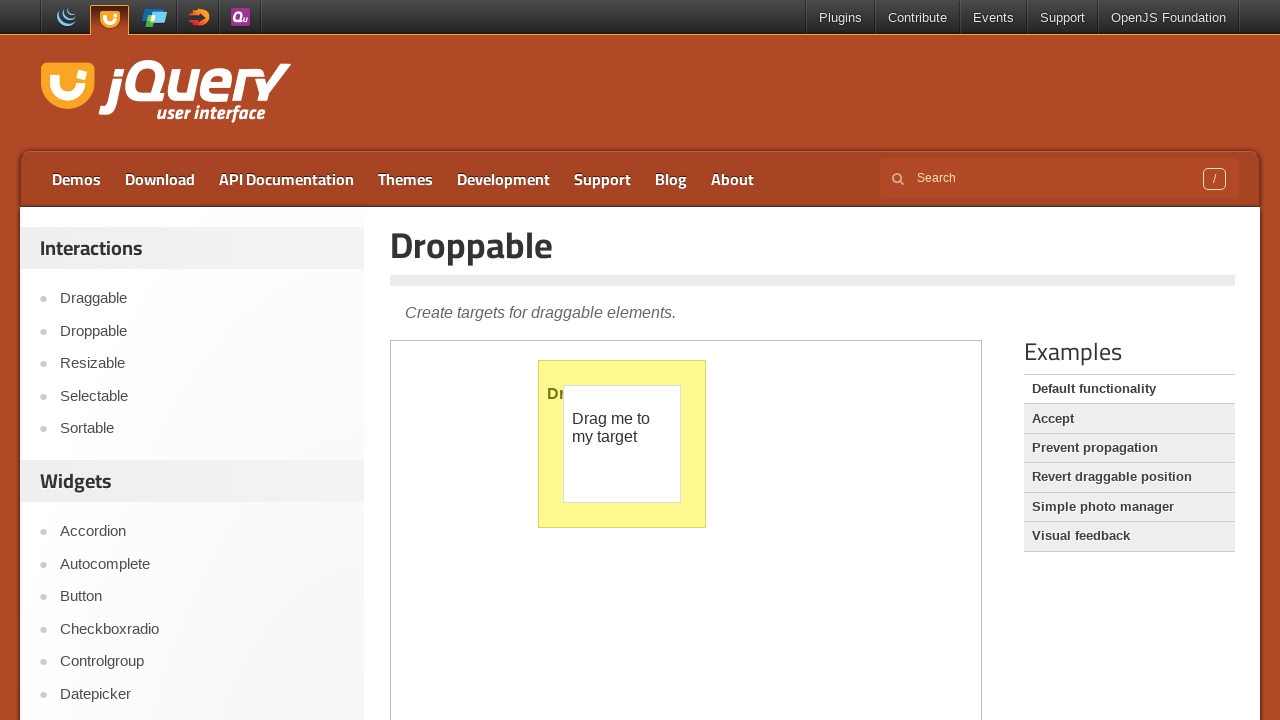